Tests radio button functionality by clicking on radio button 3 on a form practice page

Starting URL: https://formy-project.herokuapp.com/radiobutton

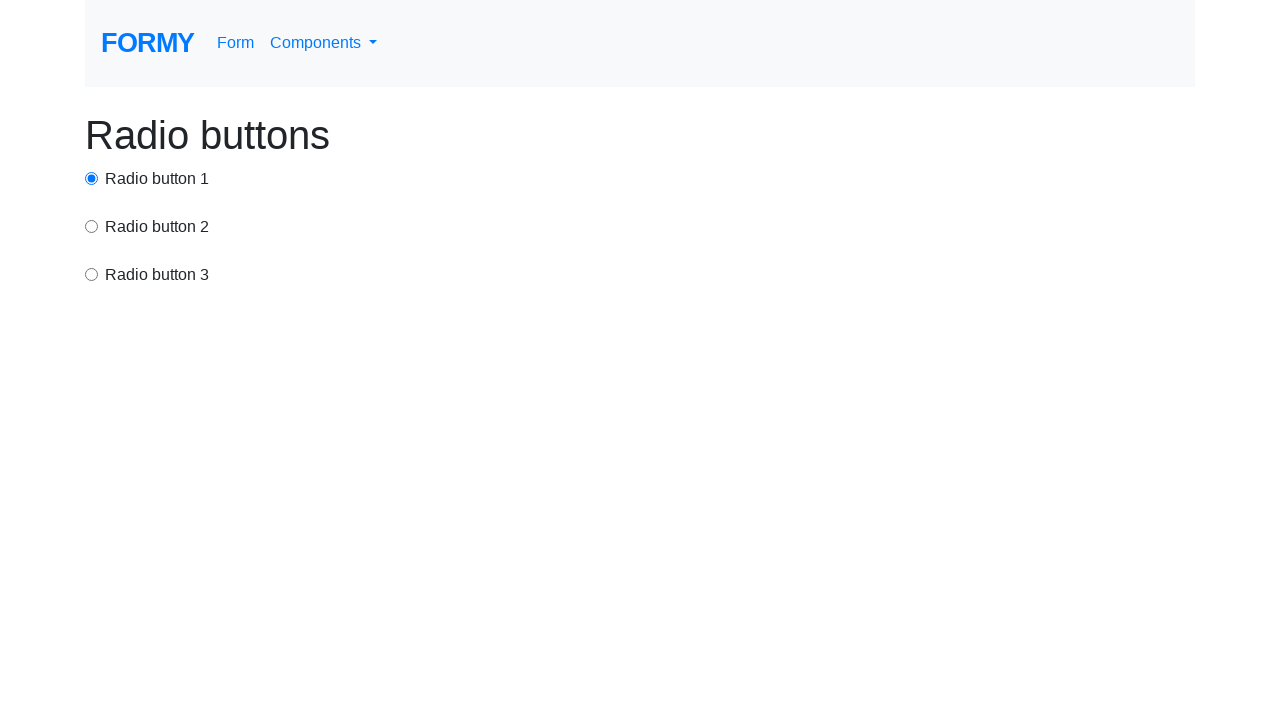

Clicked radio button 3 on the form practice page at (92, 274) on input[value='option3']
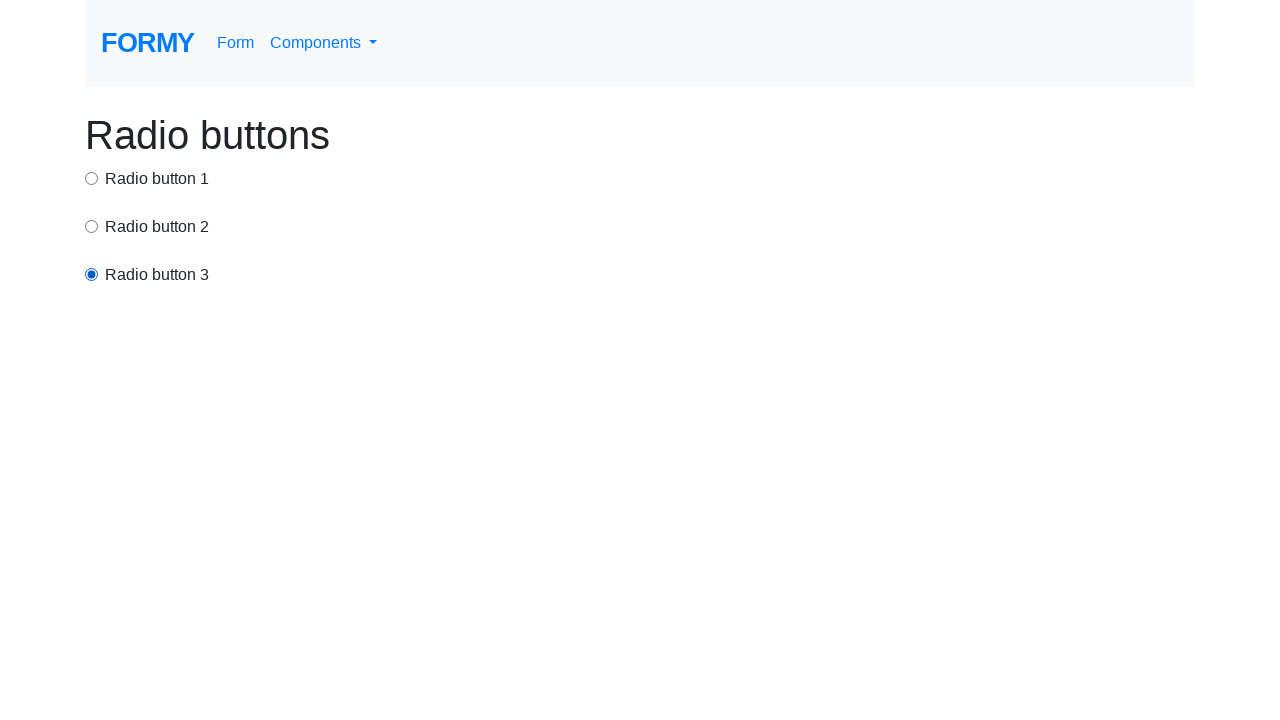

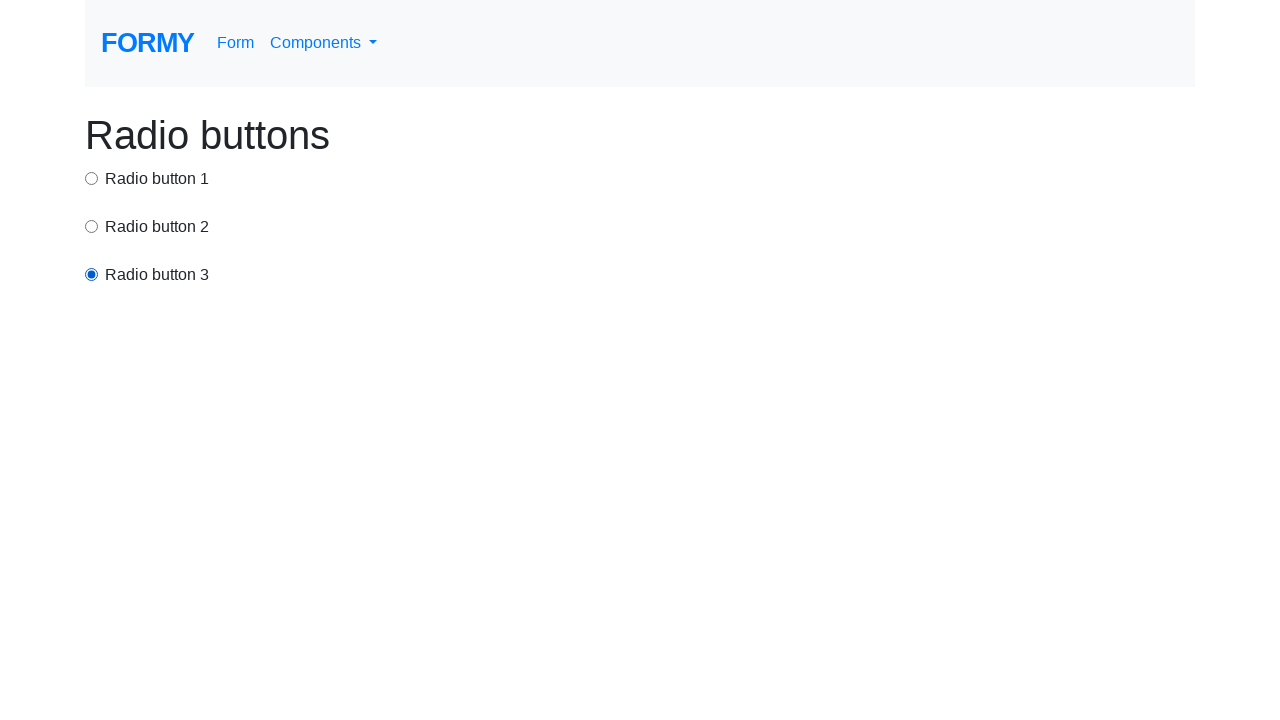